Tests that a todo is removed when edited to an empty string

Starting URL: https://demo.playwright.dev/todomvc

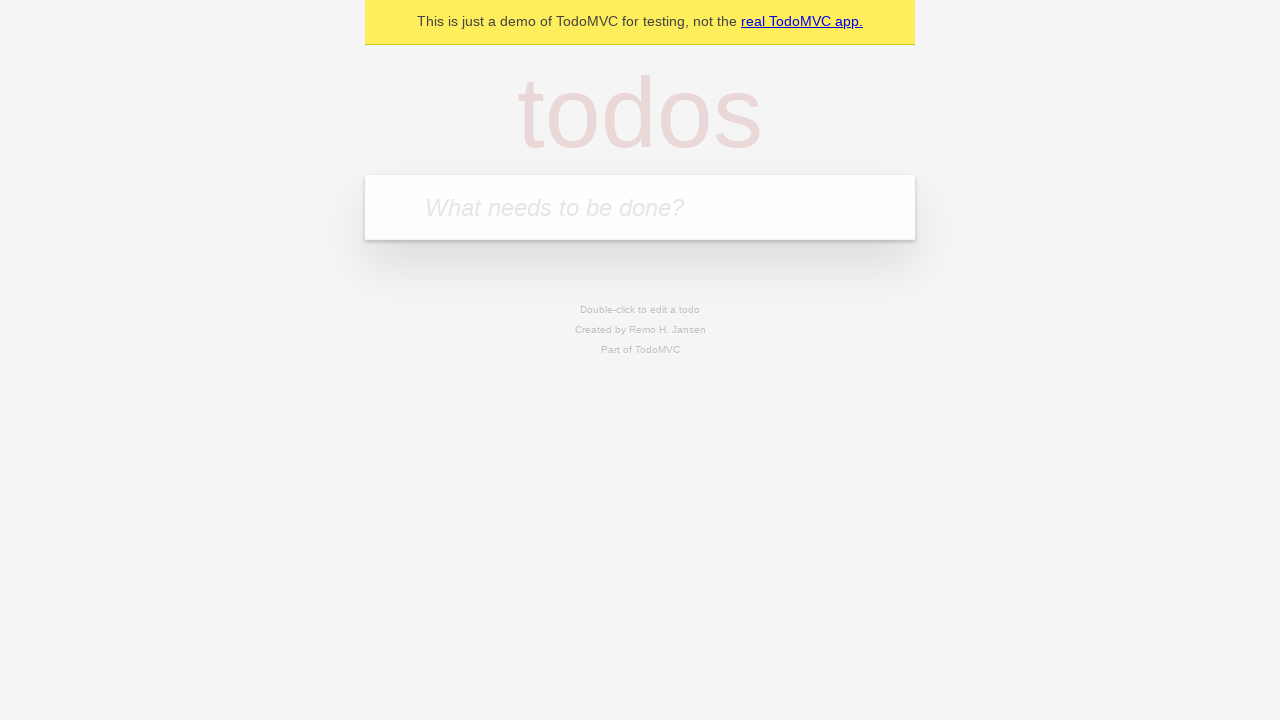

Filled new todo input with 'buy some cheese' on internal:attr=[placeholder="What needs to be done?"i]
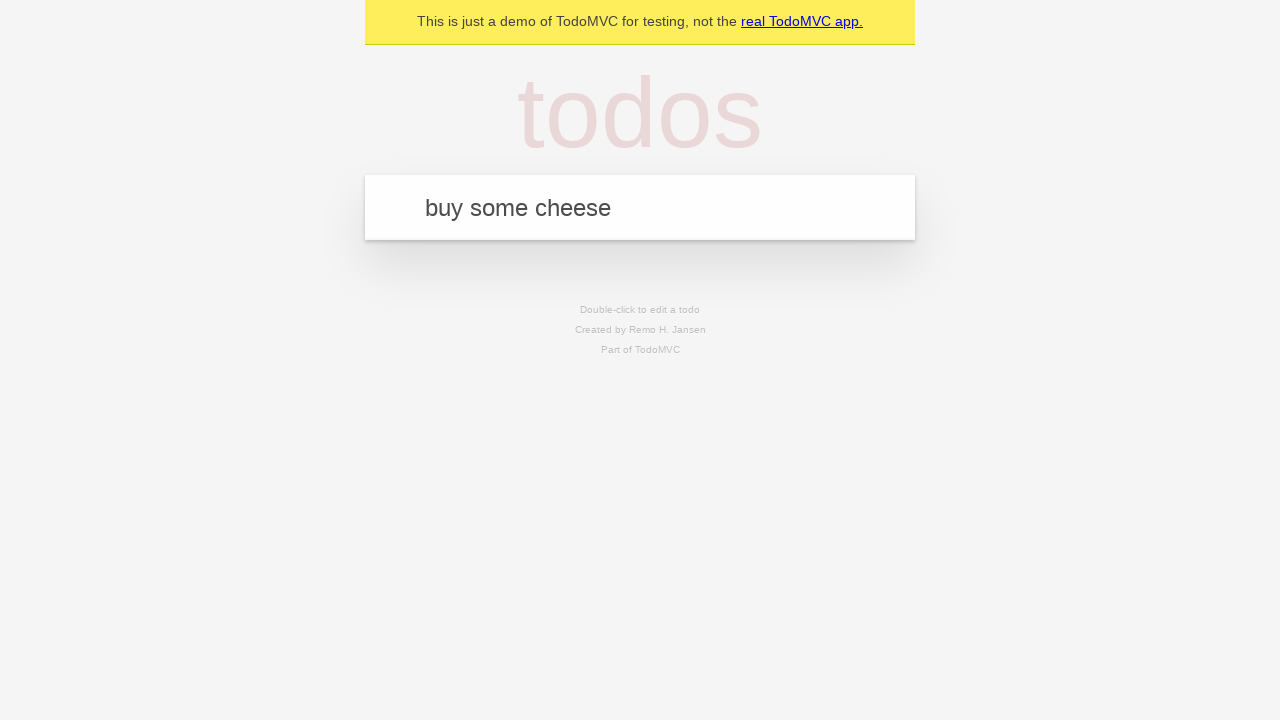

Pressed Enter to create todo 'buy some cheese' on internal:attr=[placeholder="What needs to be done?"i]
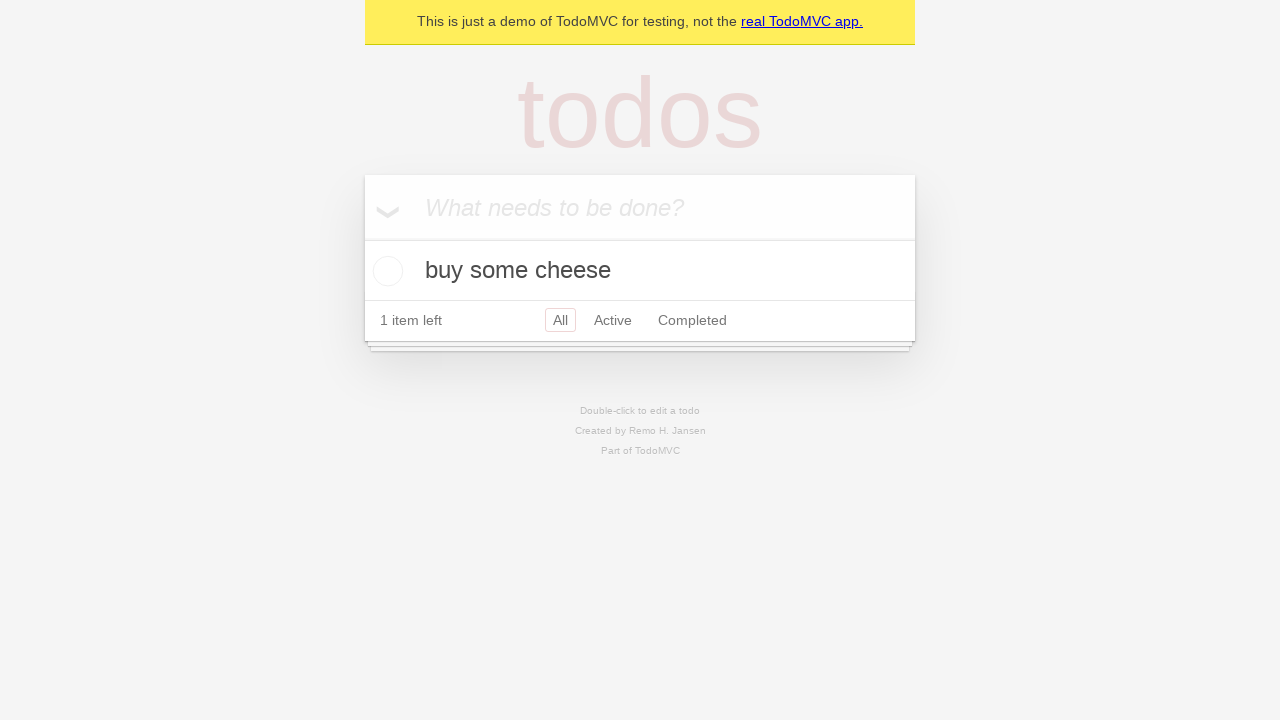

Filled new todo input with 'feed the cat' on internal:attr=[placeholder="What needs to be done?"i]
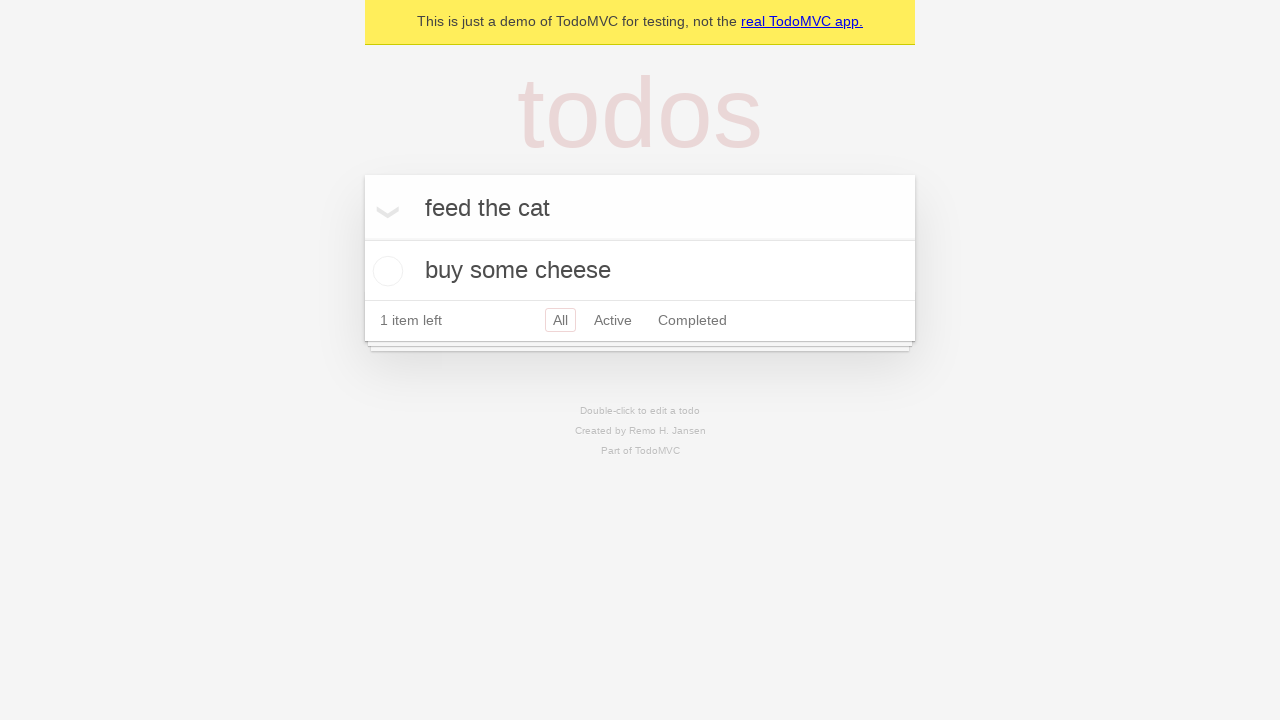

Pressed Enter to create todo 'feed the cat' on internal:attr=[placeholder="What needs to be done?"i]
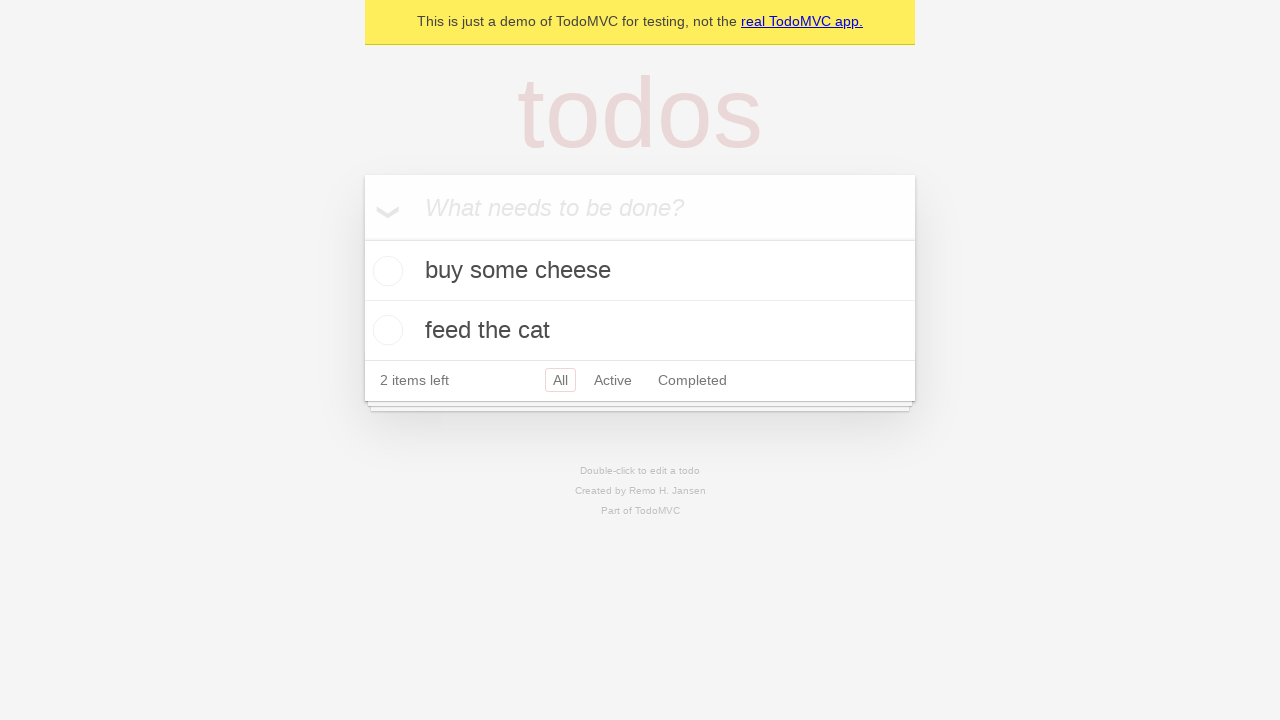

Filled new todo input with 'book a doctors appointment' on internal:attr=[placeholder="What needs to be done?"i]
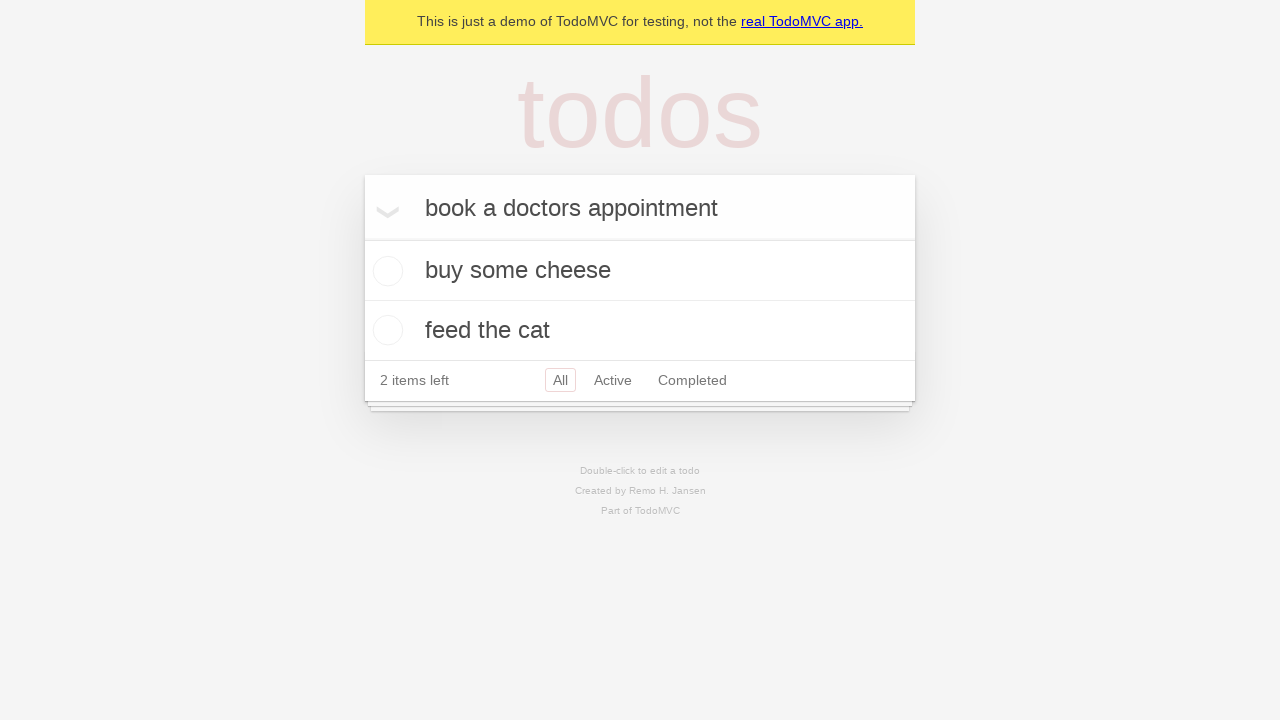

Pressed Enter to create todo 'book a doctors appointment' on internal:attr=[placeholder="What needs to be done?"i]
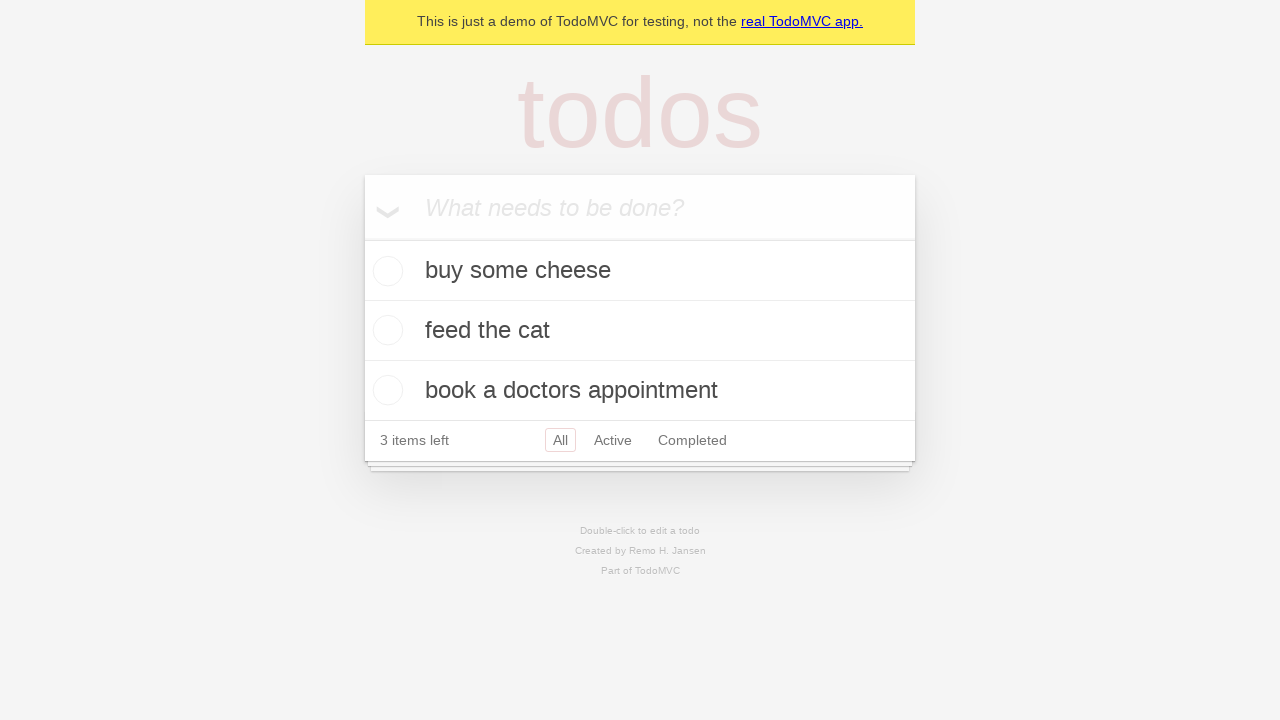

Double-clicked on second todo item to enter edit mode at (640, 331) on internal:testid=[data-testid="todo-item"s] >> nth=1
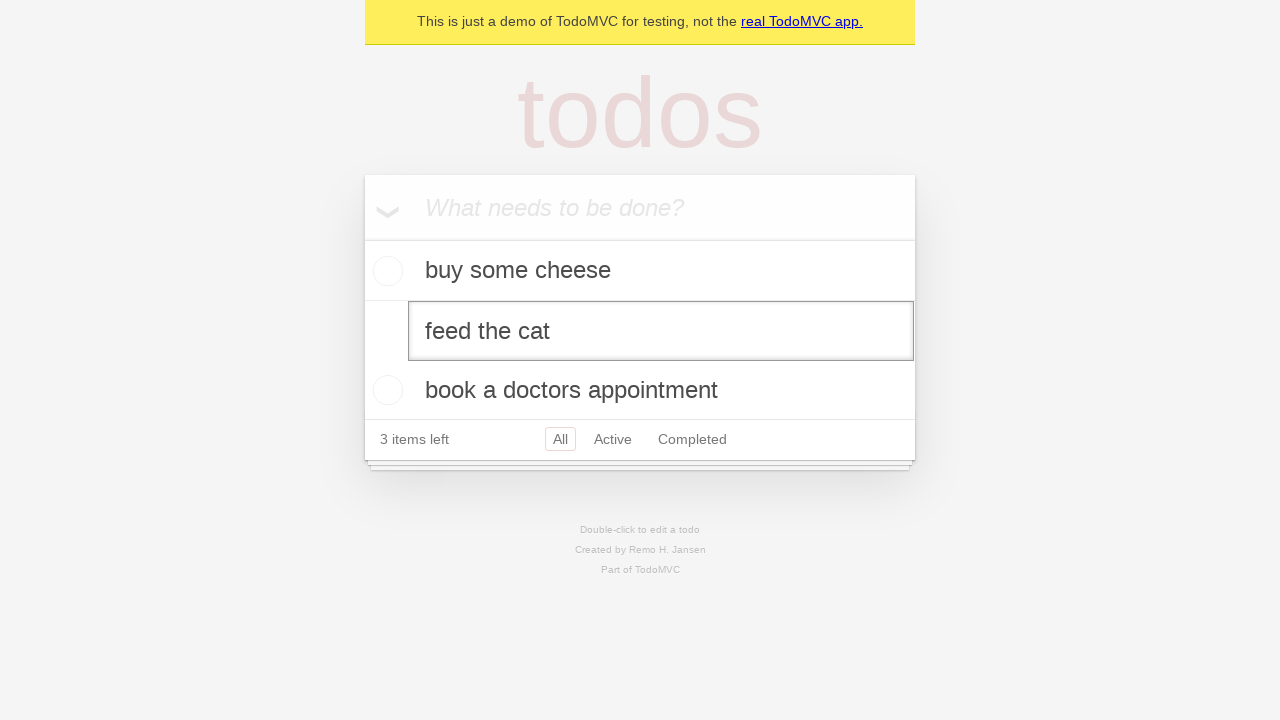

Cleared the edit field to empty string on internal:testid=[data-testid="todo-item"s] >> nth=1 >> internal:role=textbox[nam
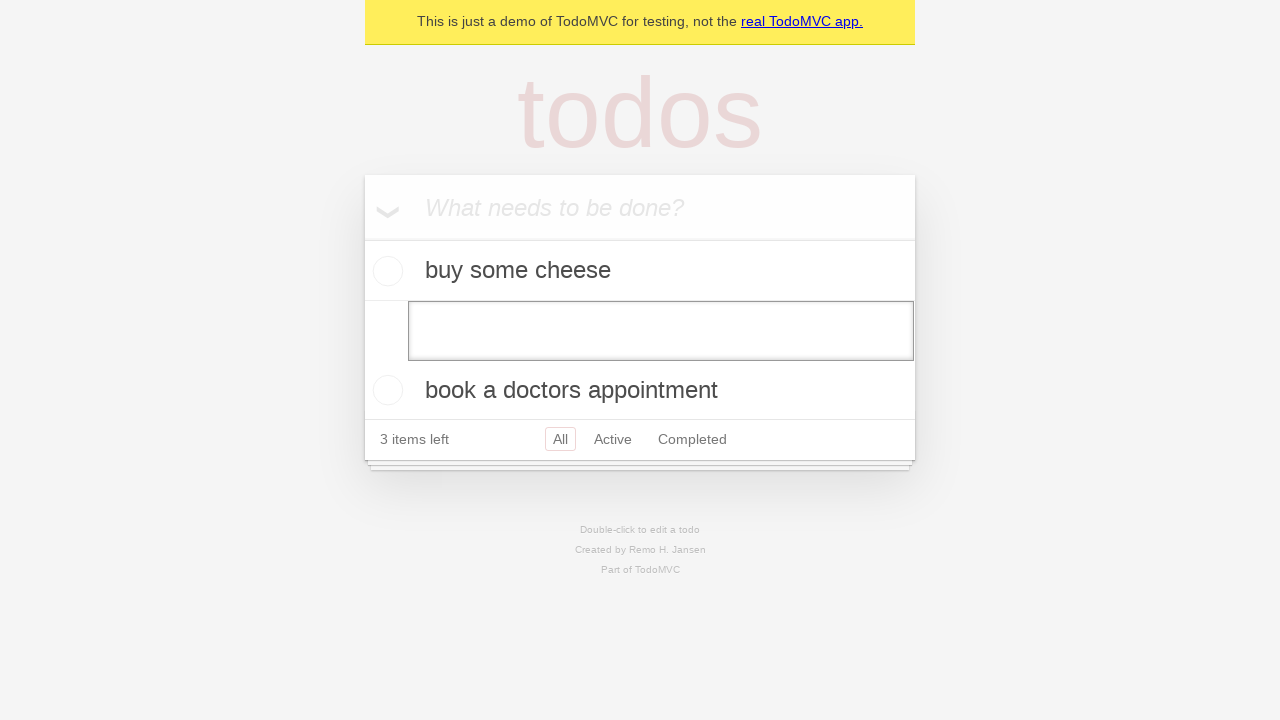

Pressed Enter to confirm empty edit, removing the todo item on internal:testid=[data-testid="todo-item"s] >> nth=1 >> internal:role=textbox[nam
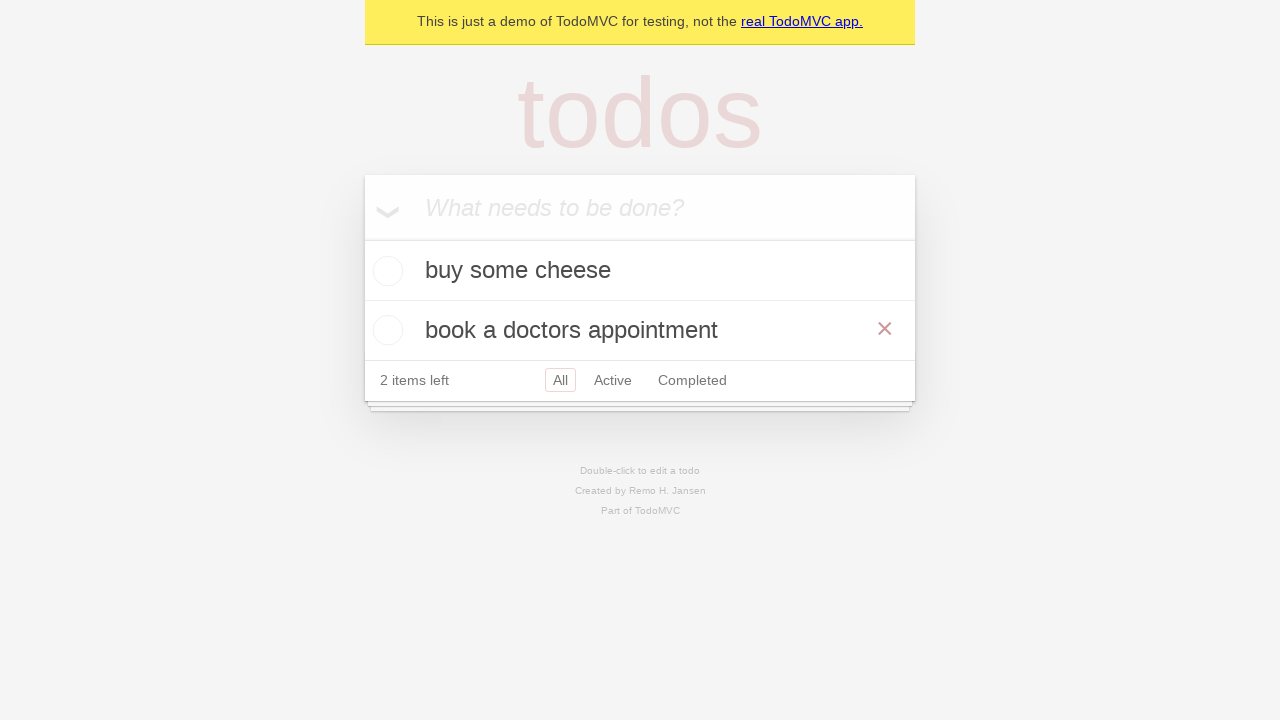

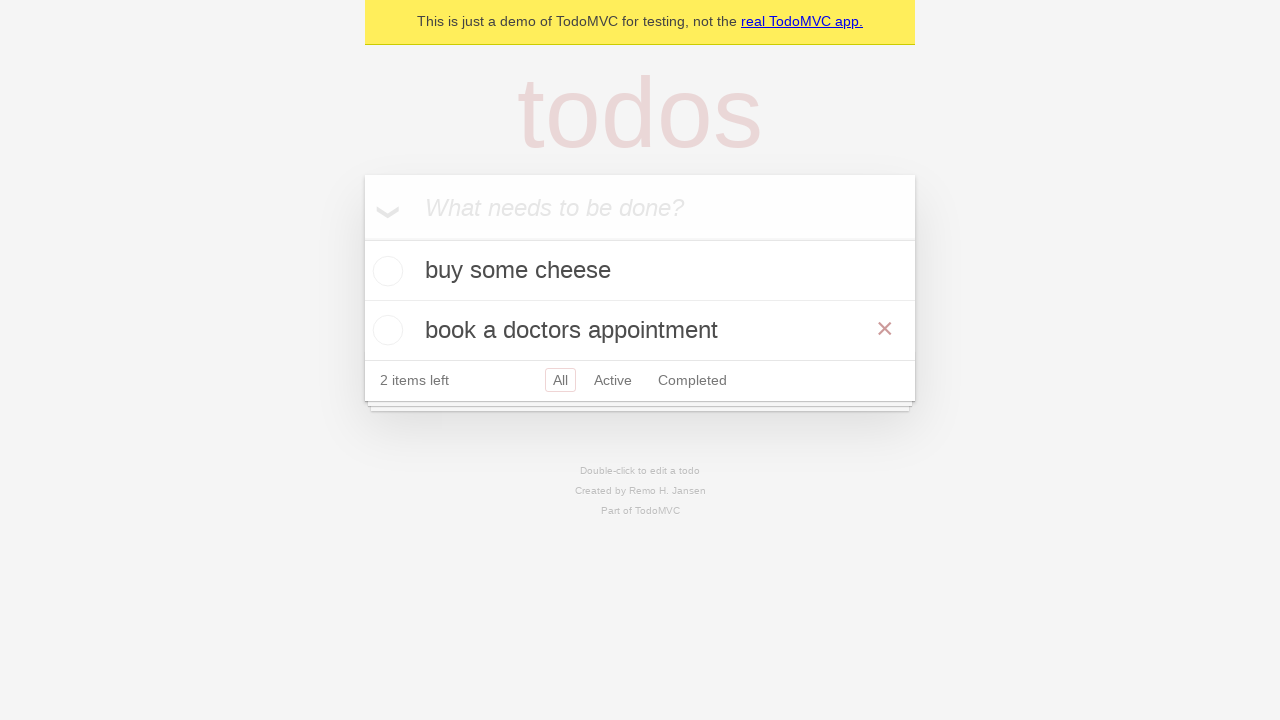